Performs click-and-hold, move to target, and release actions for drag and drop functionality

Starting URL: https://crossbrowsertesting.github.io/drag-and-drop

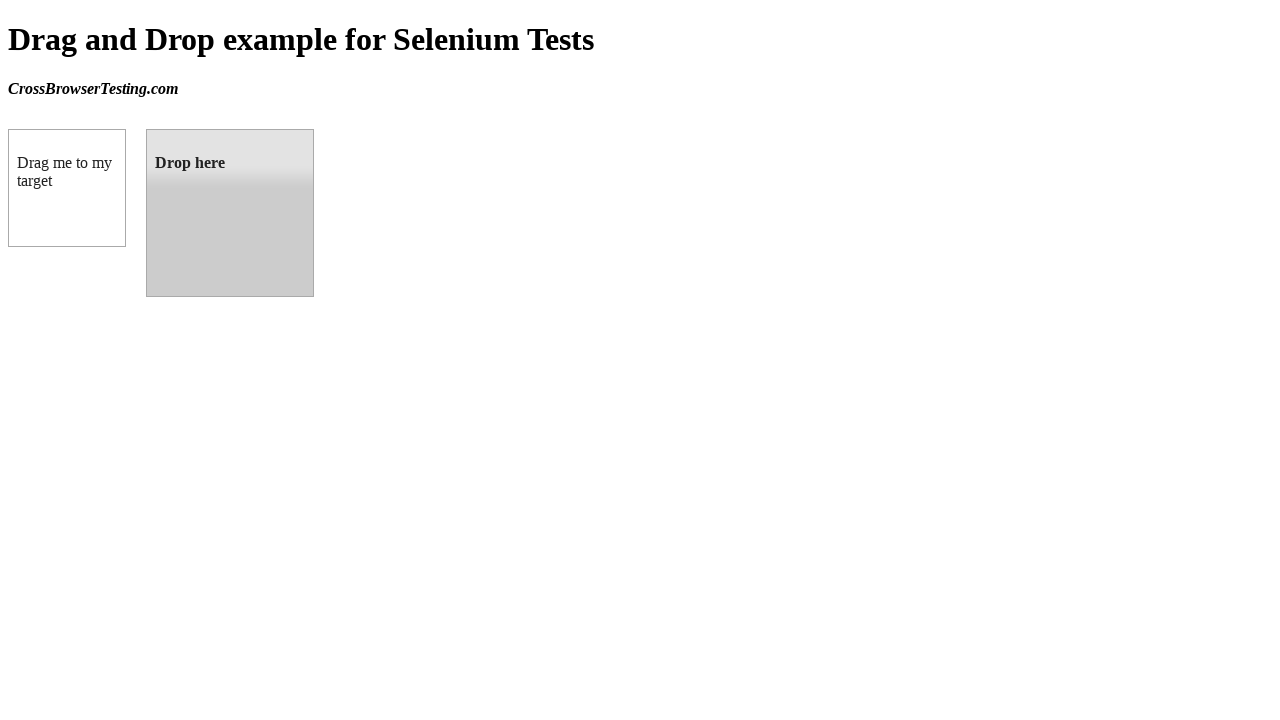

Waited for draggable element to be visible
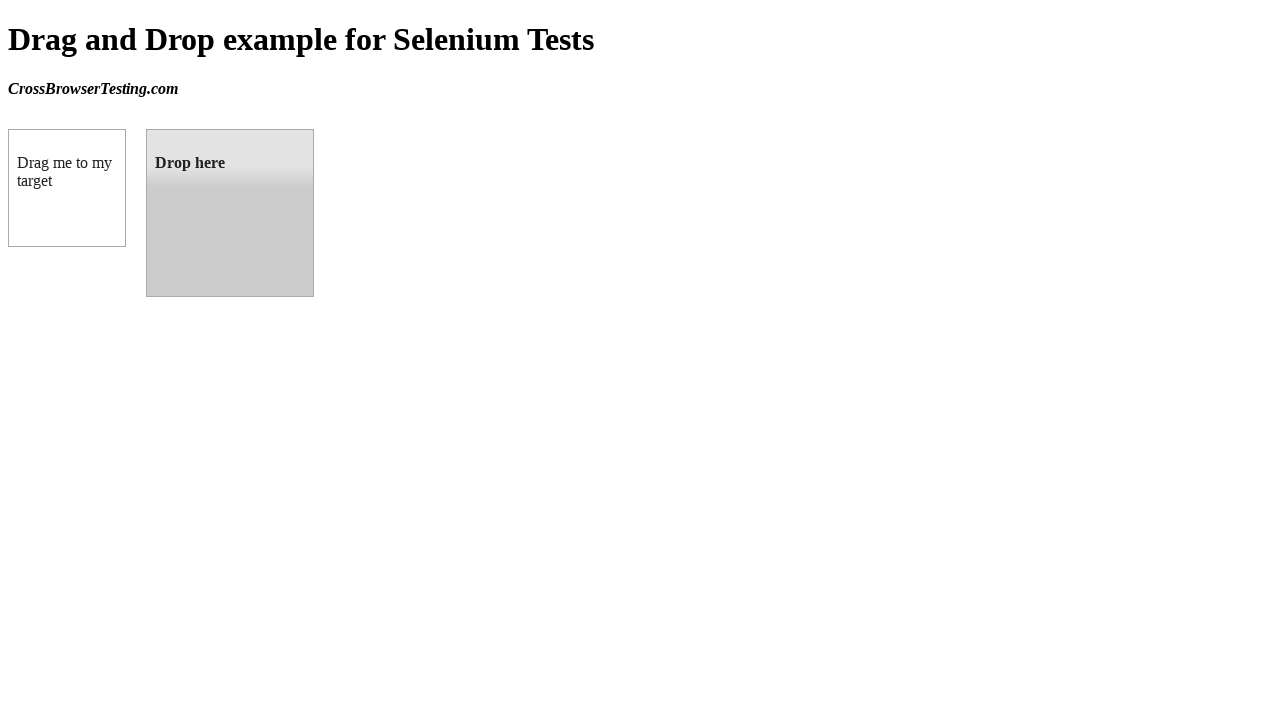

Waited for droppable element to be visible
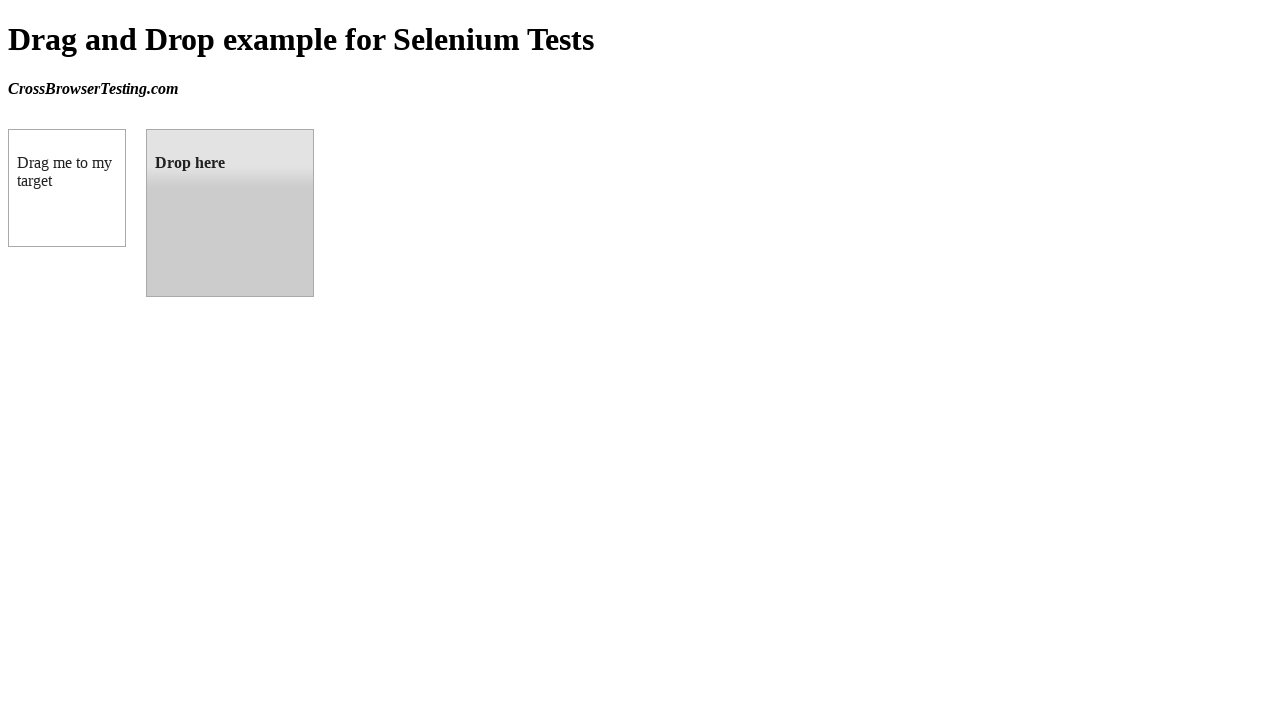

Retrieved bounding box of draggable element
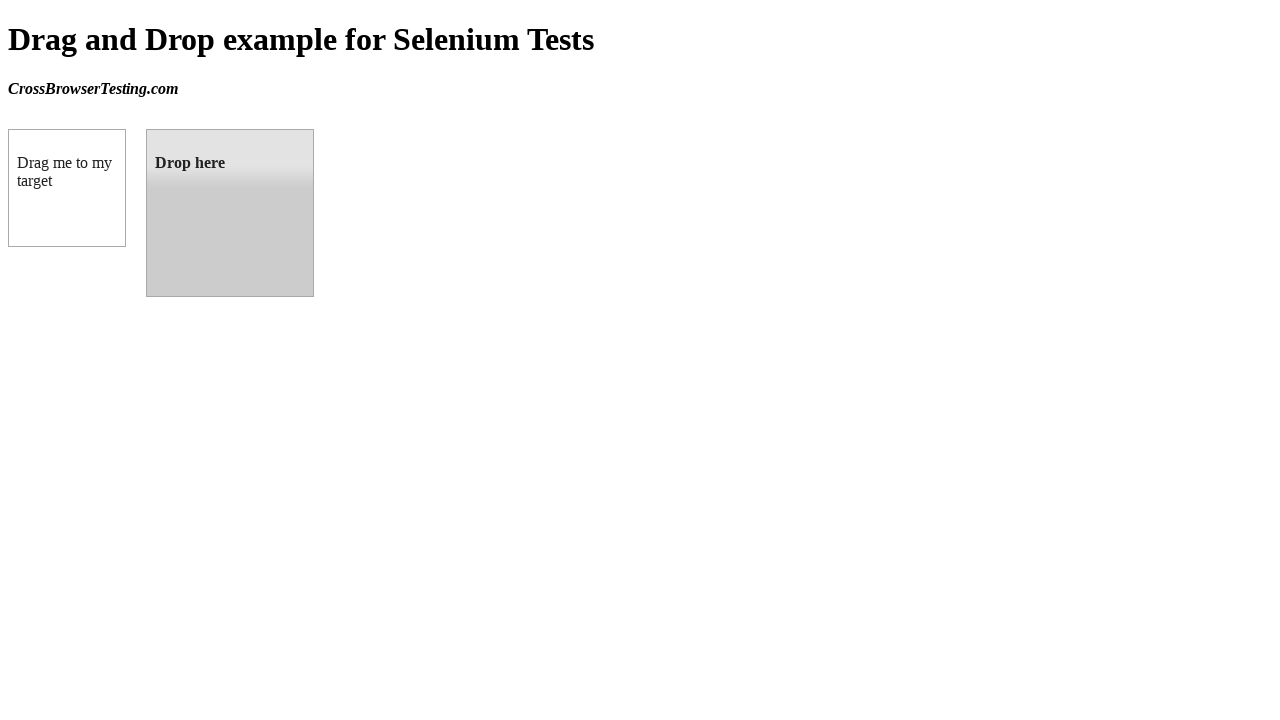

Retrieved bounding box of droppable element
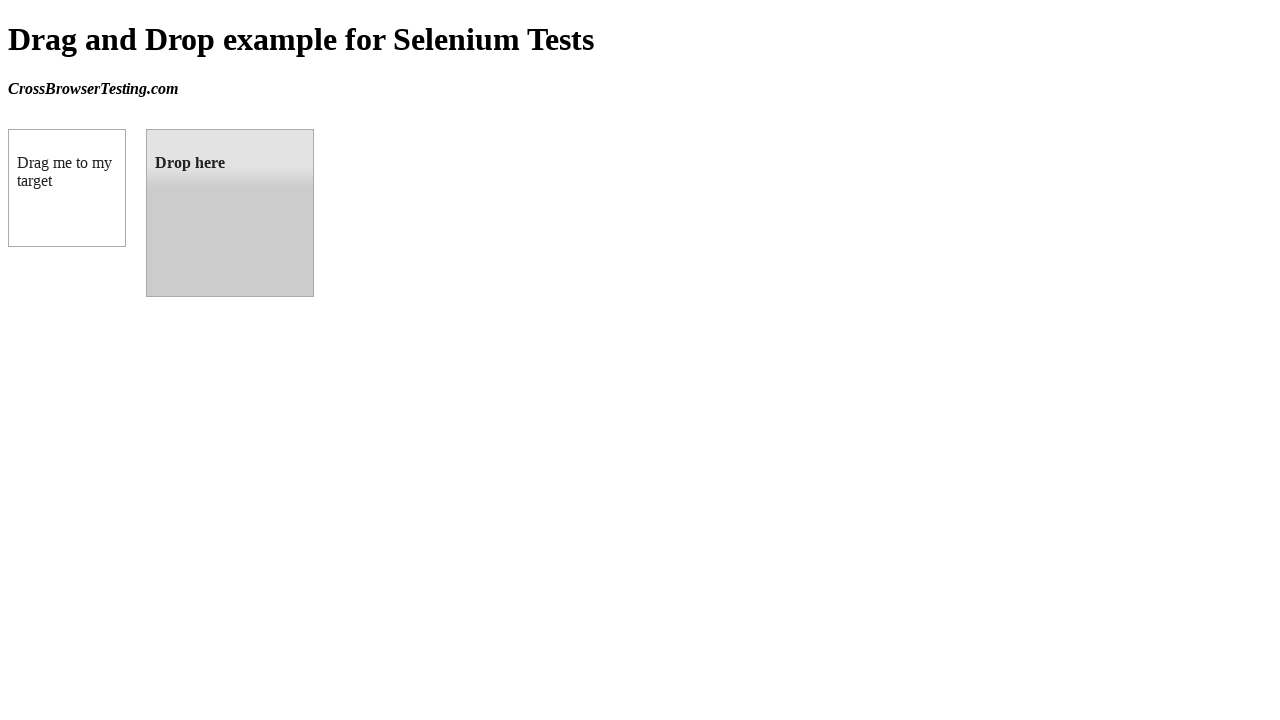

Moved mouse to center of draggable element at (67, 188)
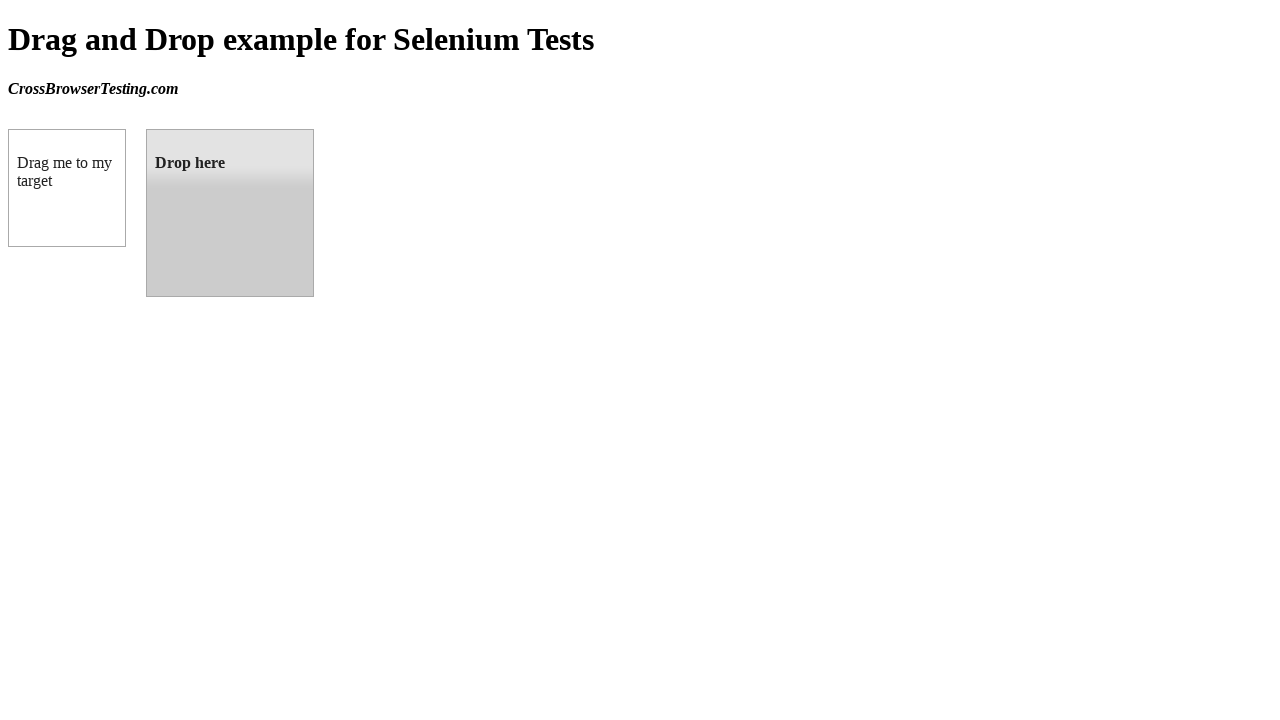

Pressed mouse button down on draggable element at (67, 188)
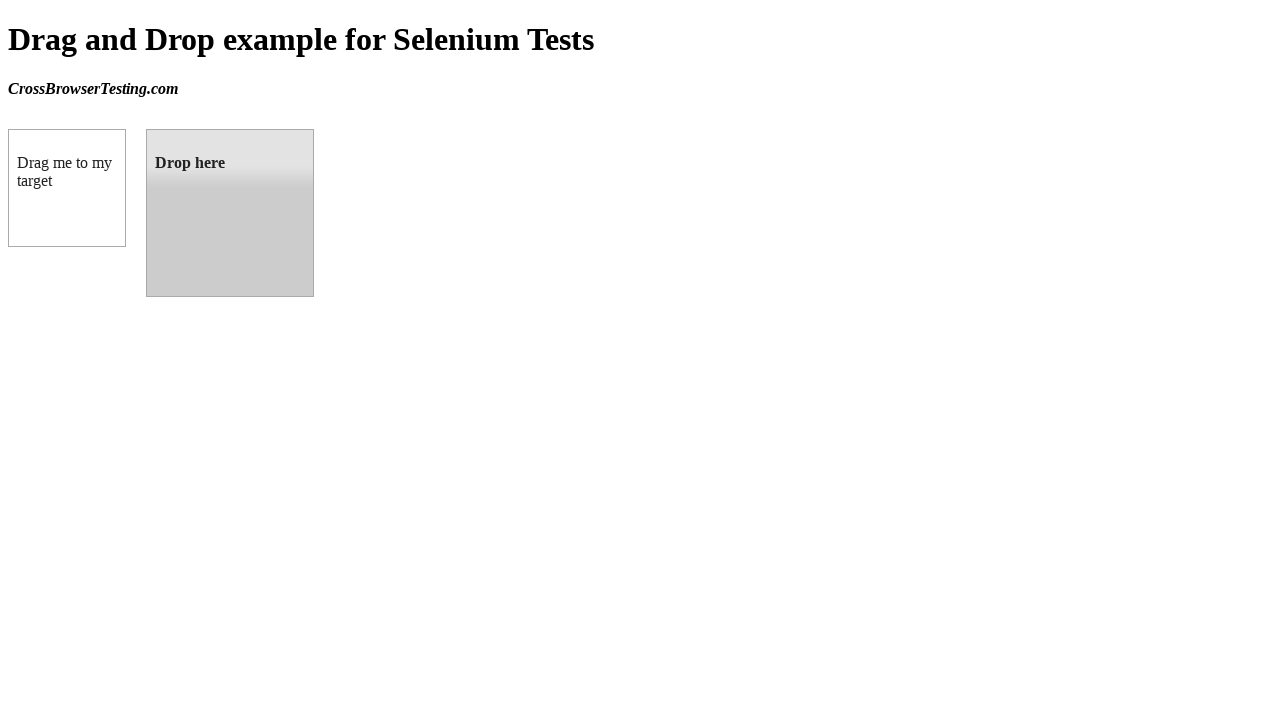

Moved mouse to center of droppable element at (230, 213)
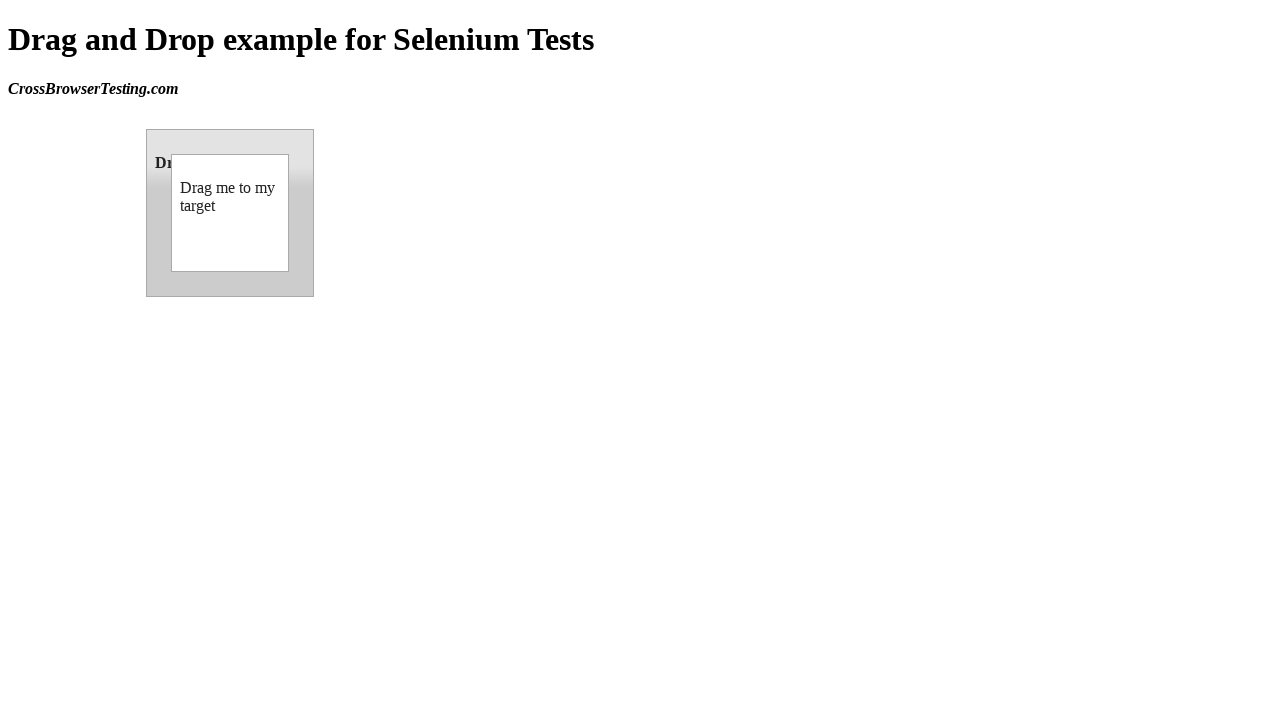

Released mouse button to drop draggable element at (230, 213)
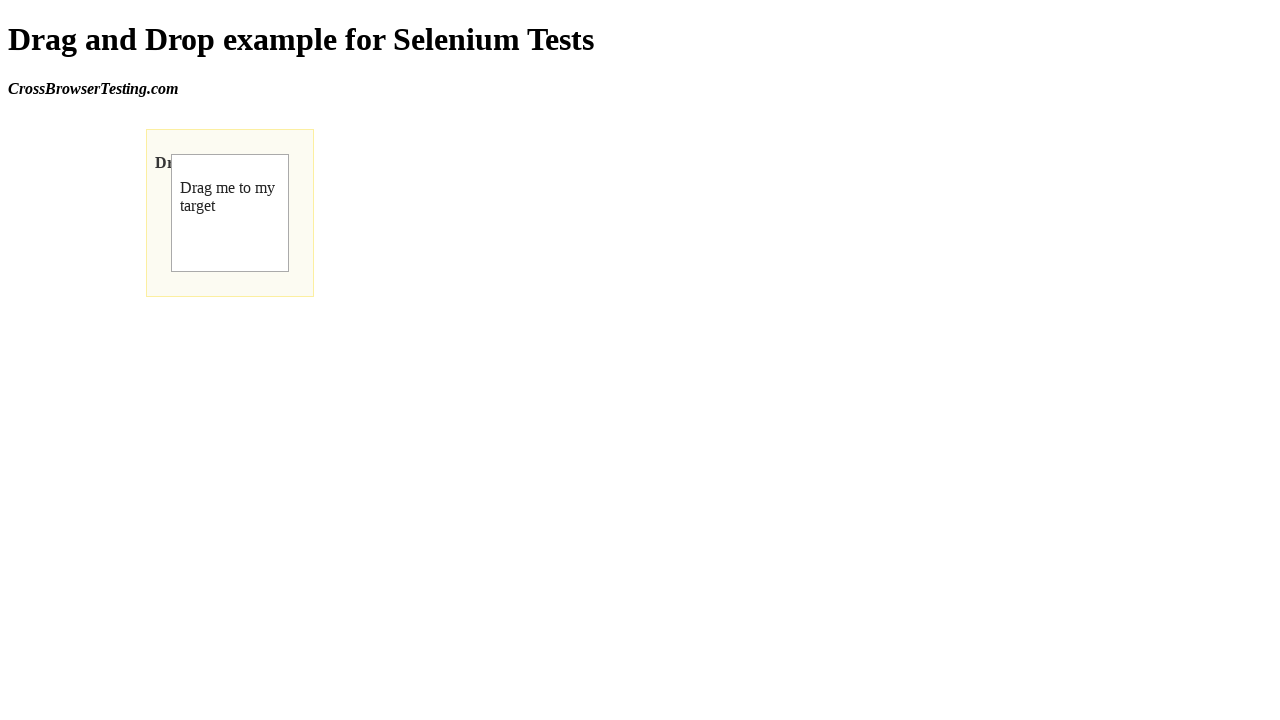

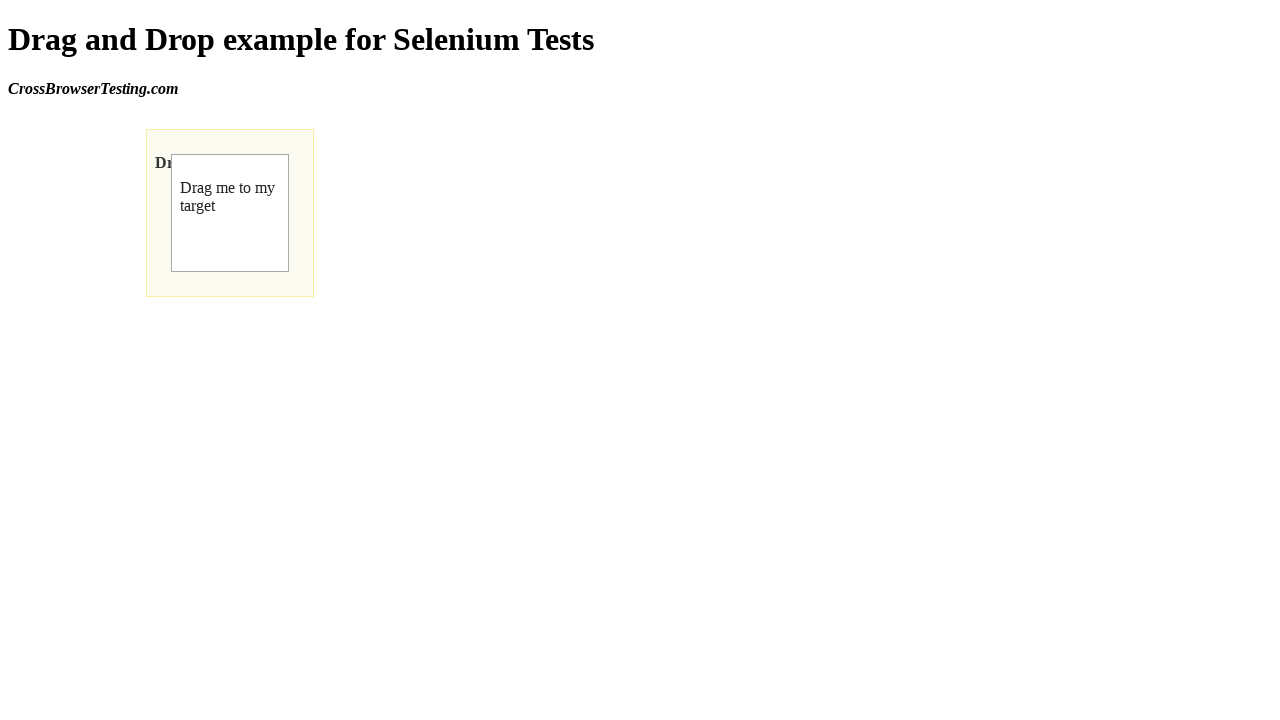